Tests various UI elements on an automation practice page including radio buttons, text fields with auto-suggestions, dropdowns, checkboxes, and window switching

Starting URL: https://rahulshettyacademy.com/AutomationPractice/

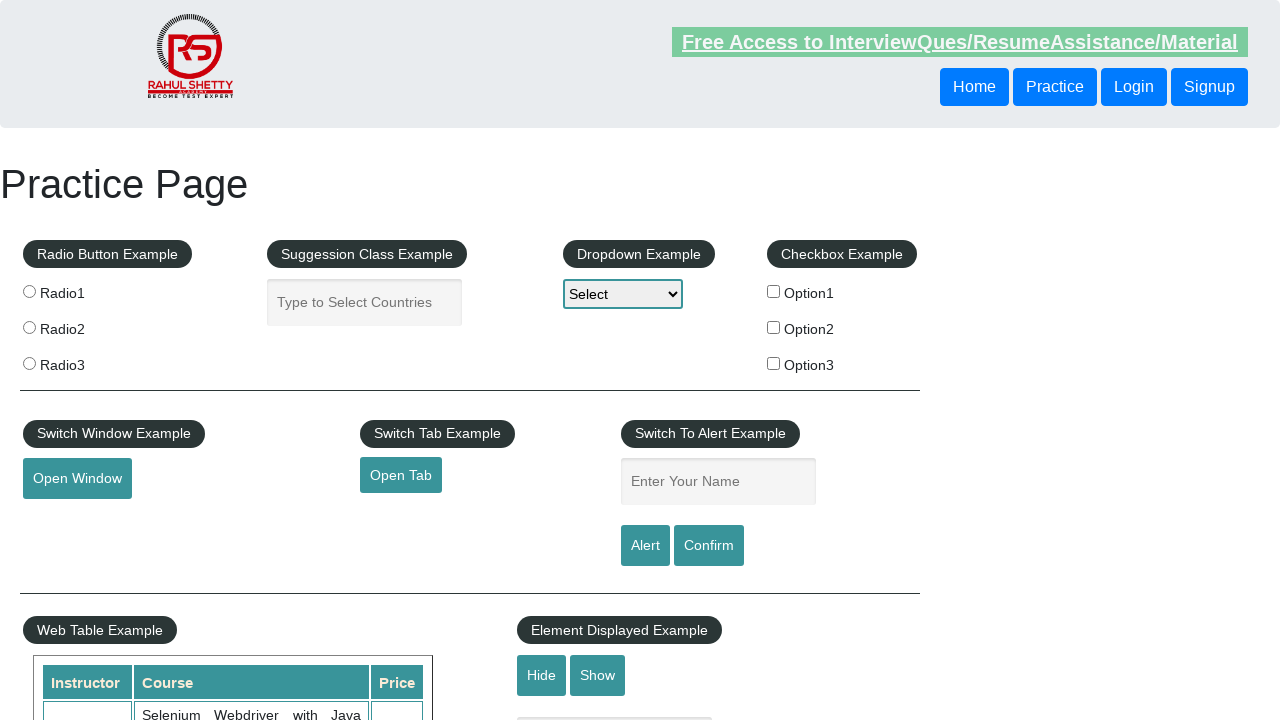

Clicked radio button option 1 at (29, 291) on xpath=//div[@id='radio-btn-example']//label[@for='radio1']/input
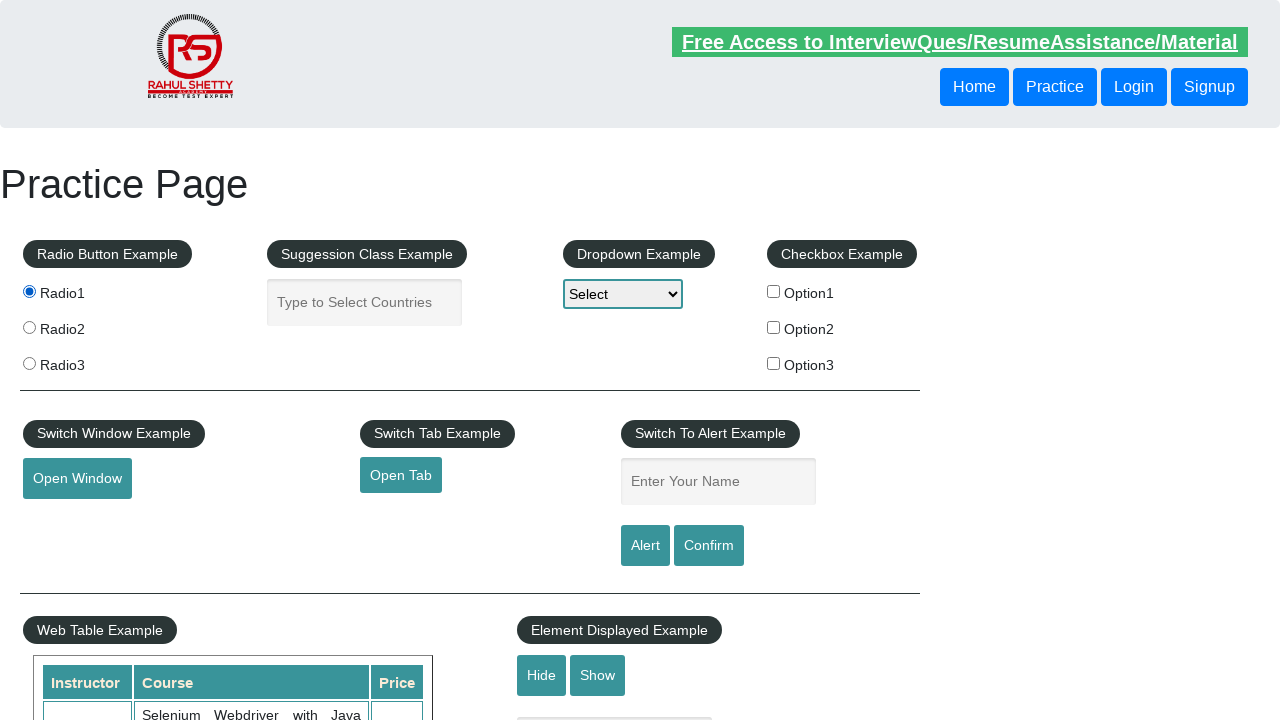

Filled autocomplete text field with 'india' on //div[@id='select-class-example']//input
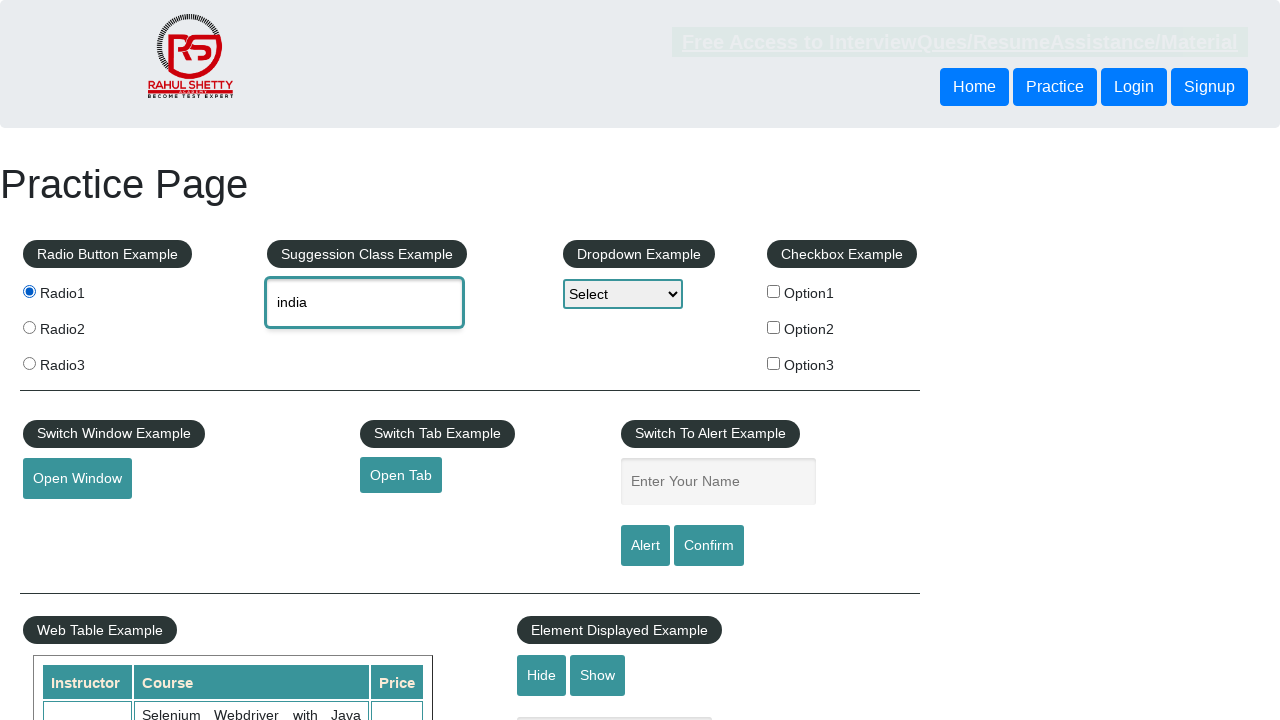

Auto-suggestion dropdown appeared
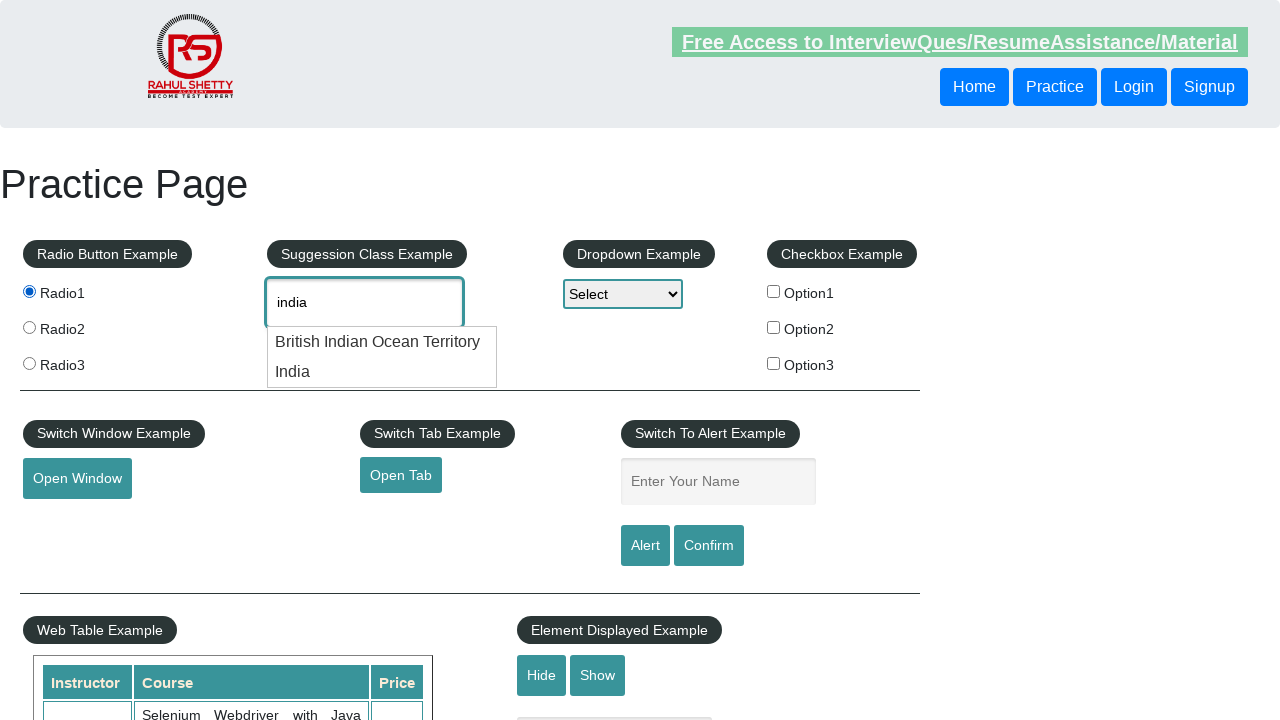

Selected 'India' from auto-suggestions at (382, 372) on xpath=//ul/li[@class='ui-menu-item']/div[text()='India']
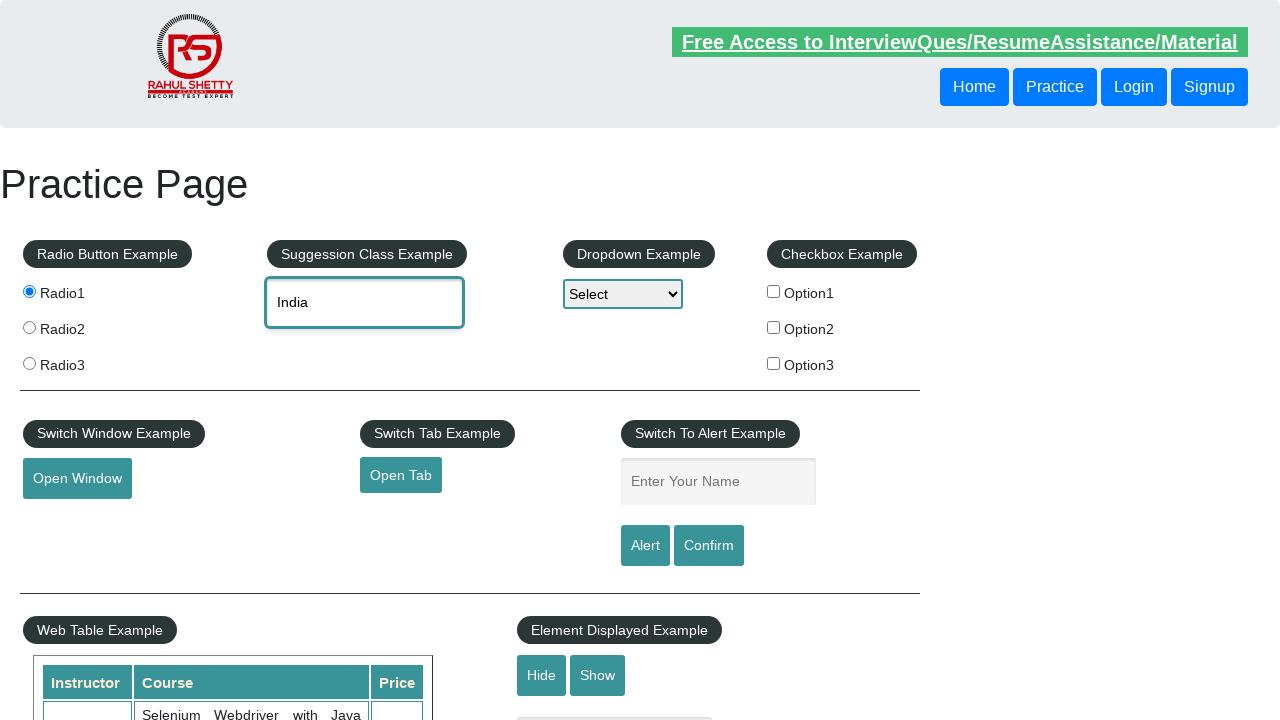

Opened dropdown menu at (623, 294) on #dropdown-class-example
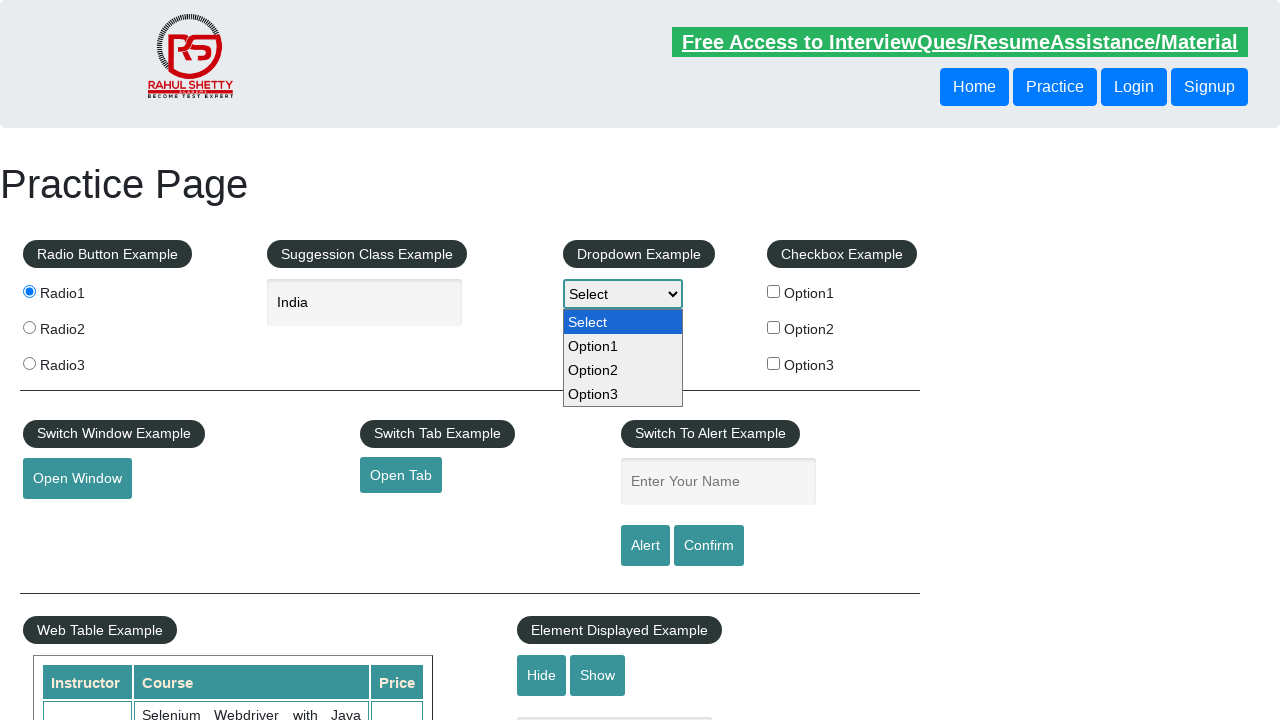

Selected 'Option2' from dropdown by label on #dropdown-class-example
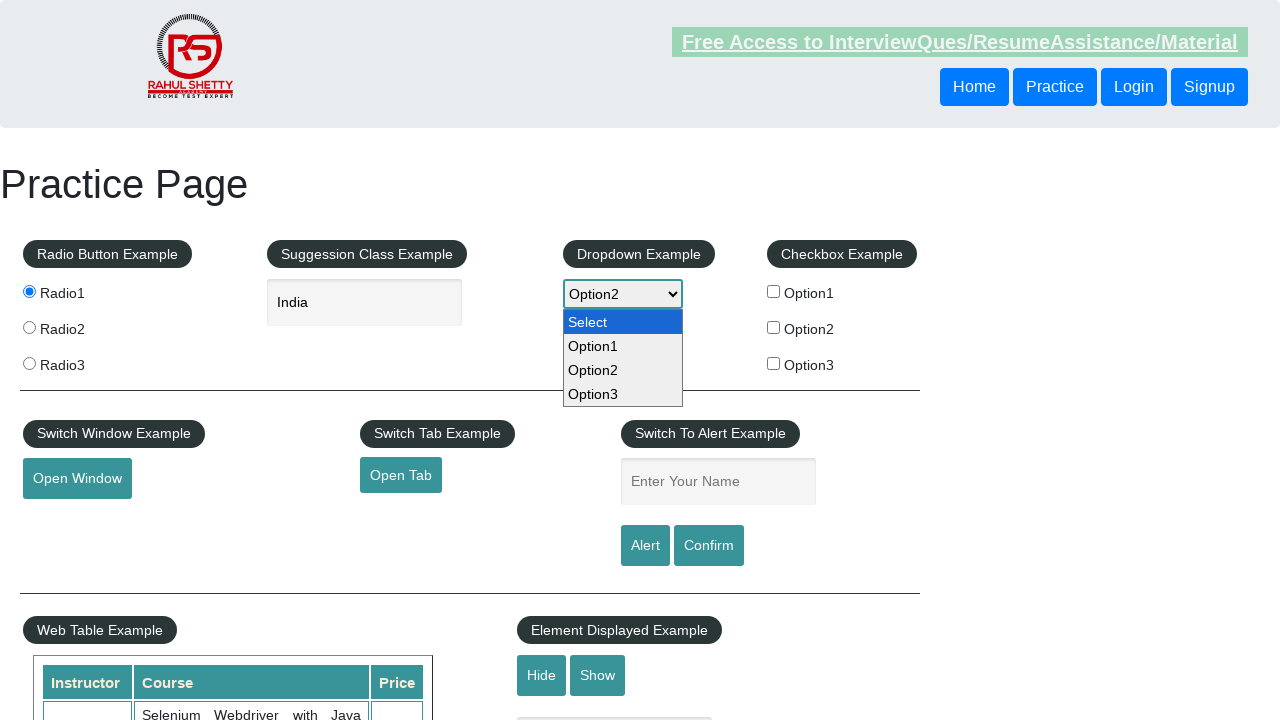

Selected 'option1' from dropdown by value on #dropdown-class-example
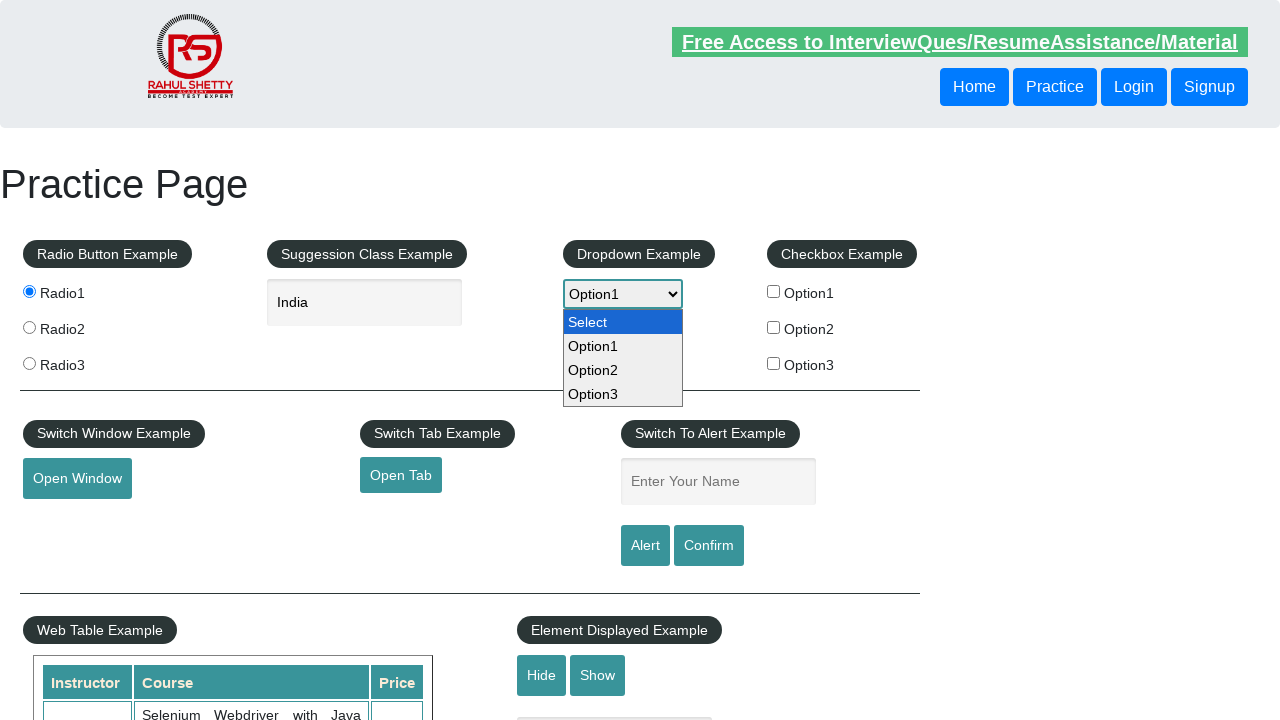

Selected dropdown option at index 2 (Option3) on #dropdown-class-example
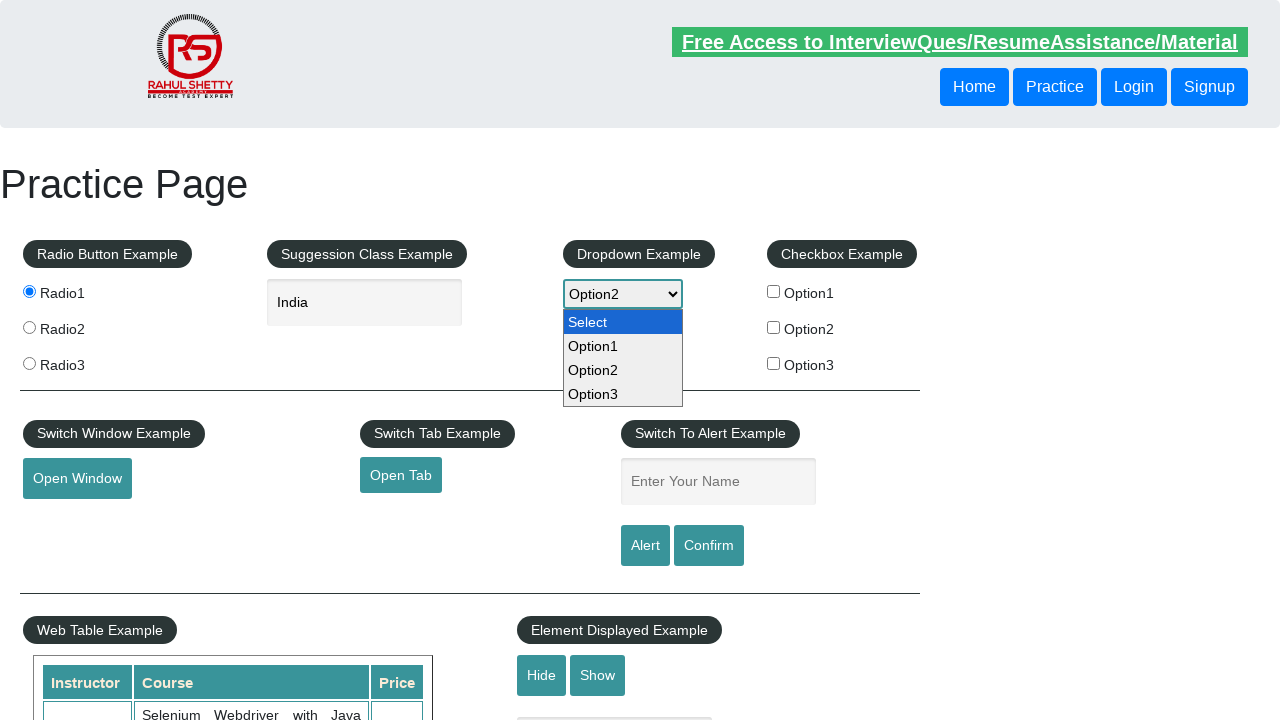

Clicked checkbox option1 at (774, 291) on xpath=//div[@id='checkbox-example']//input[@value='option1']
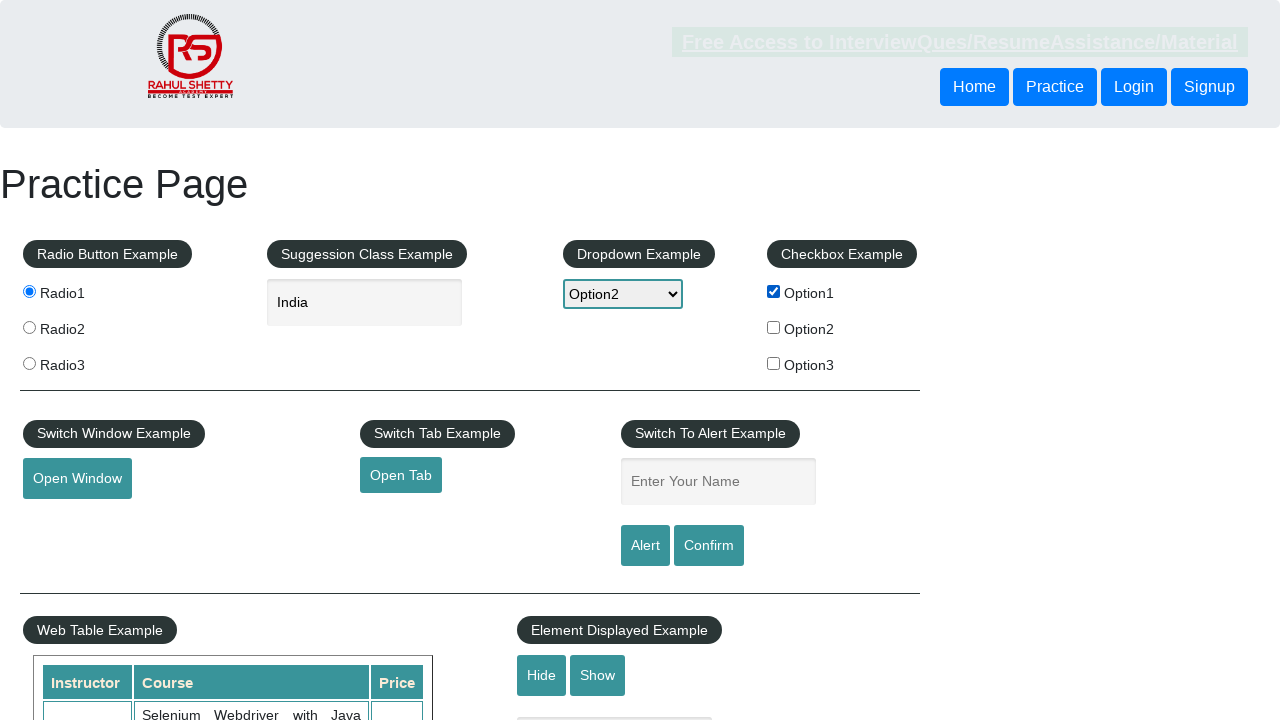

Clicked 'Open Window' button and new window opened at (77, 479) on xpath=//fieldset/button[contains(text(),'Open Window')]
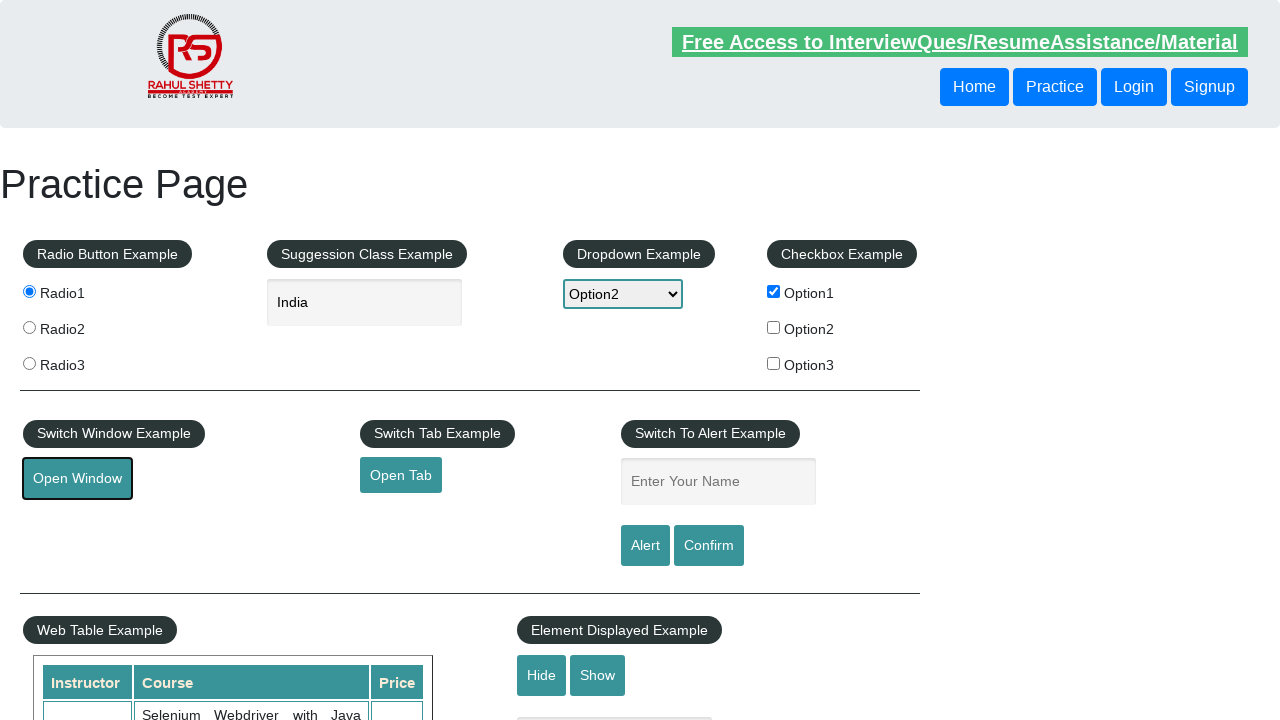

Retrieved new window title: 'QAClick Academy - A Testing Academy to Learn, Earn and Shine'
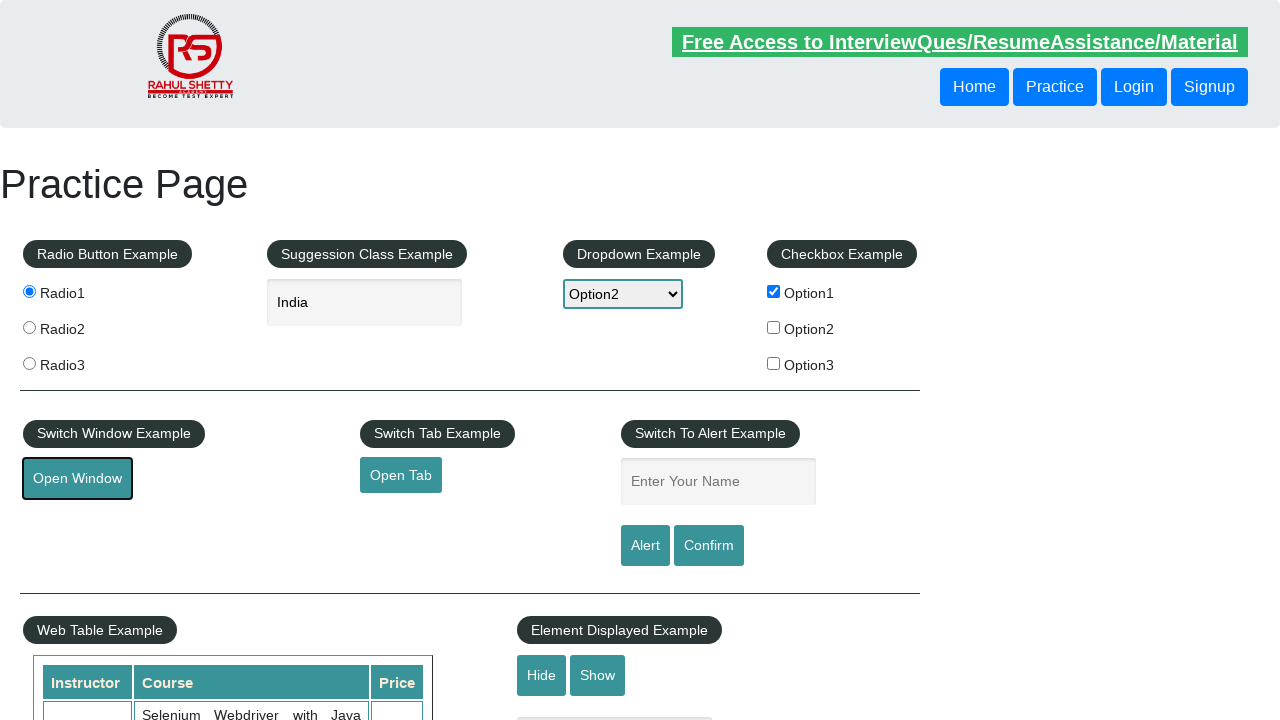

Closed the new window
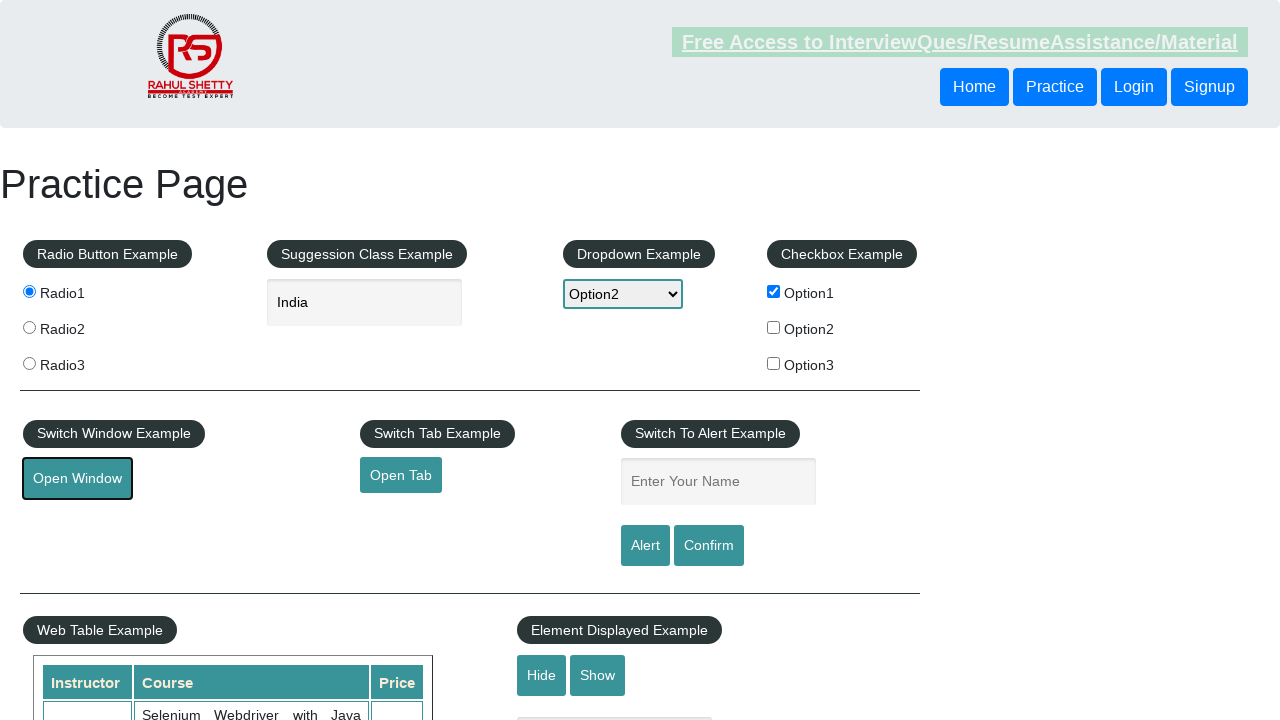

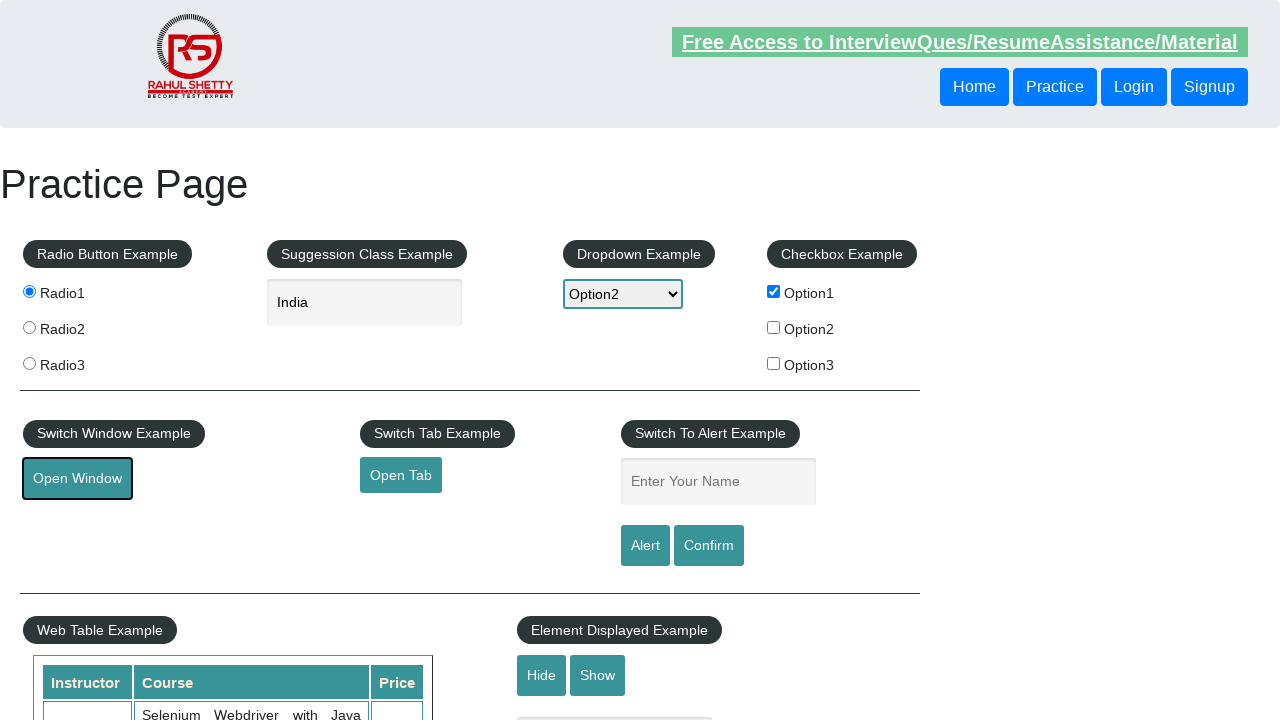